Tests drag and drop functionality on the jQuery UI droppable demo page by dragging a source element and dropping it onto a target element within an iframe.

Starting URL: https://jqueryui.com/droppable/

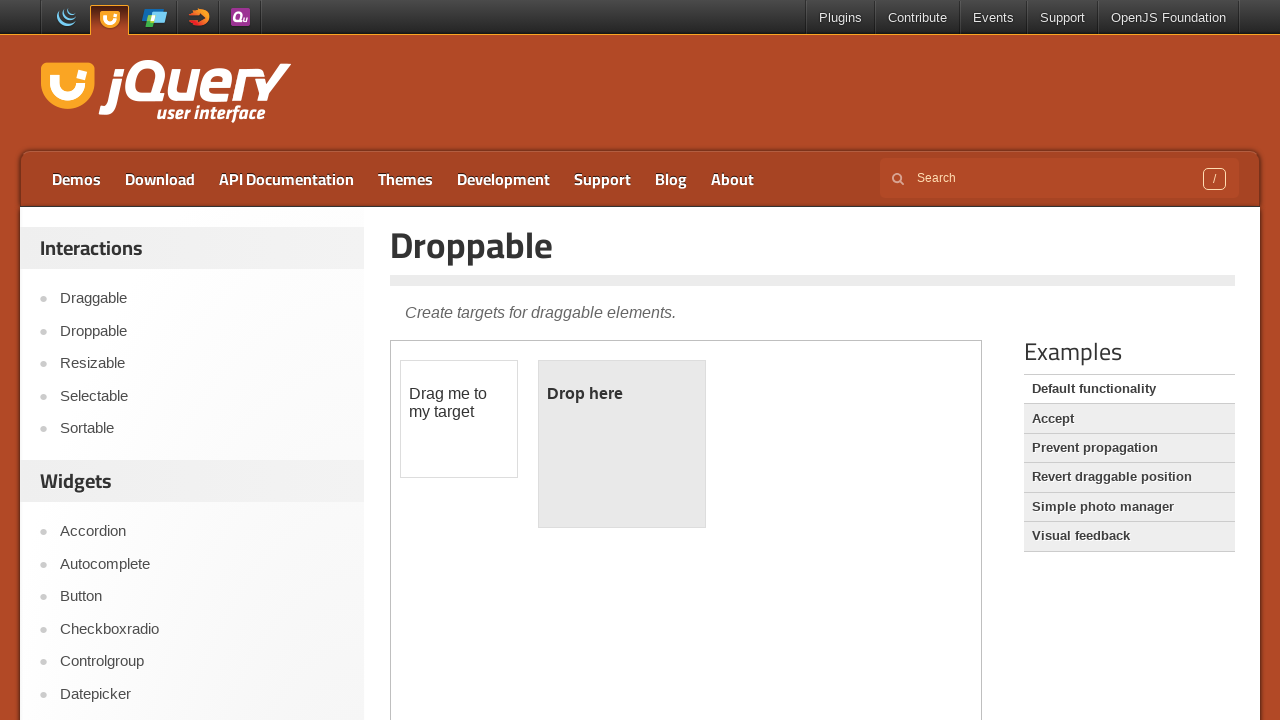

Located the iframe containing drag and drop elements
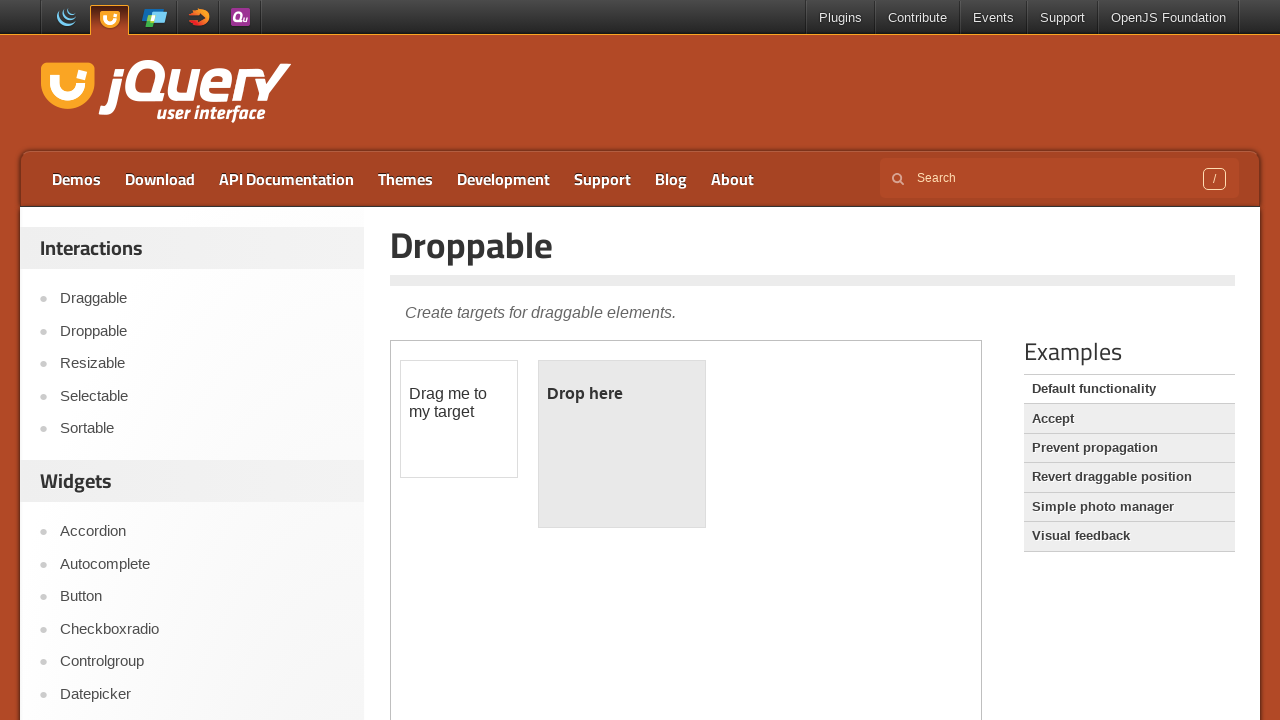

Located the draggable source element
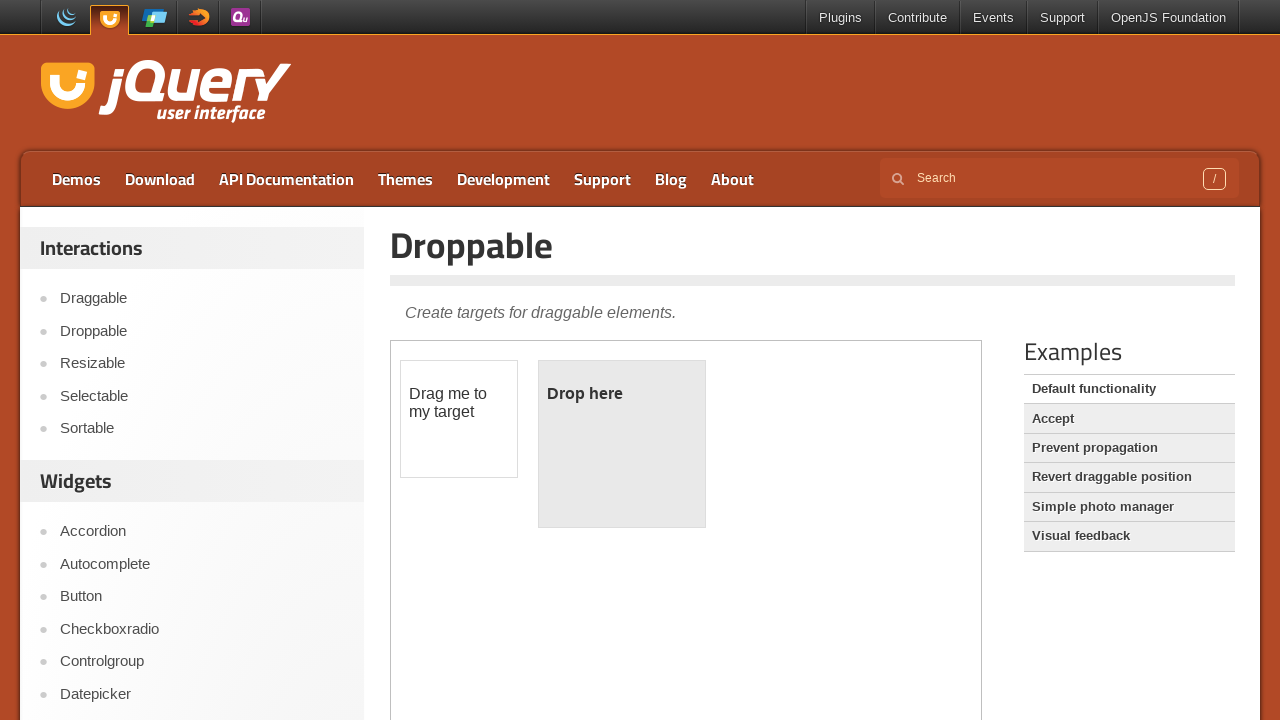

Located the droppable target element
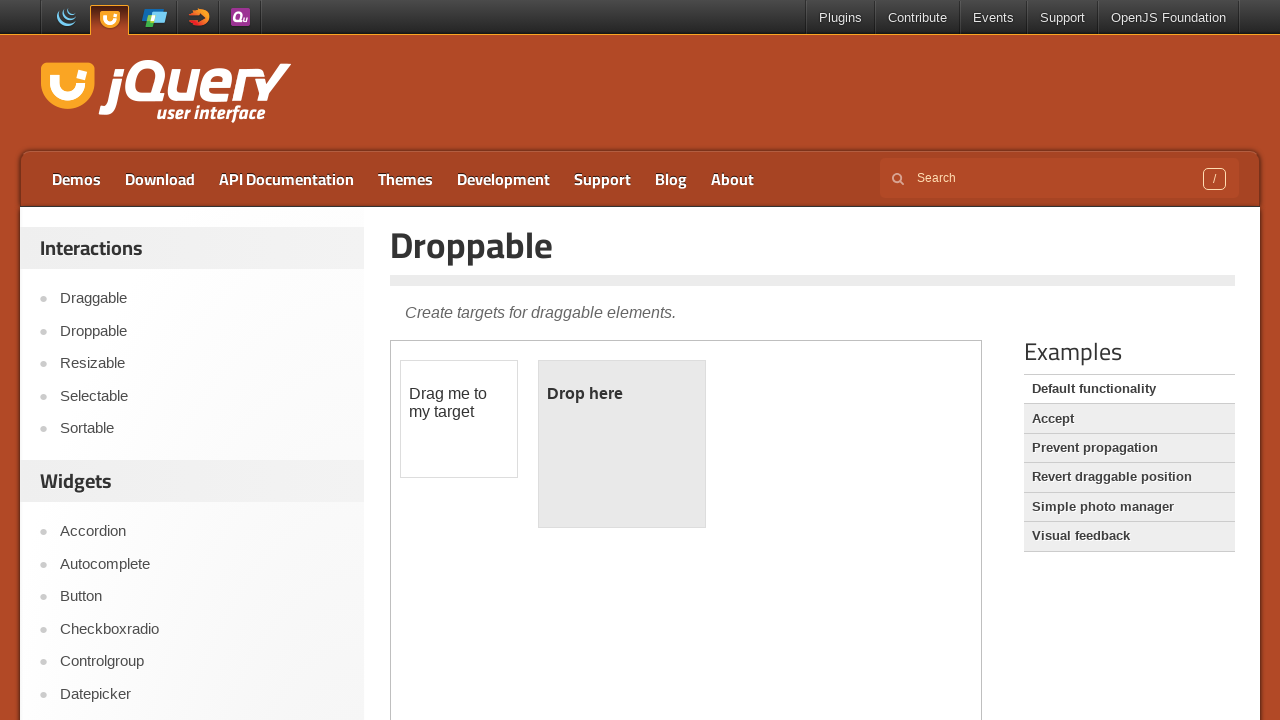

Successfully dragged source element and dropped it onto target element at (622, 444)
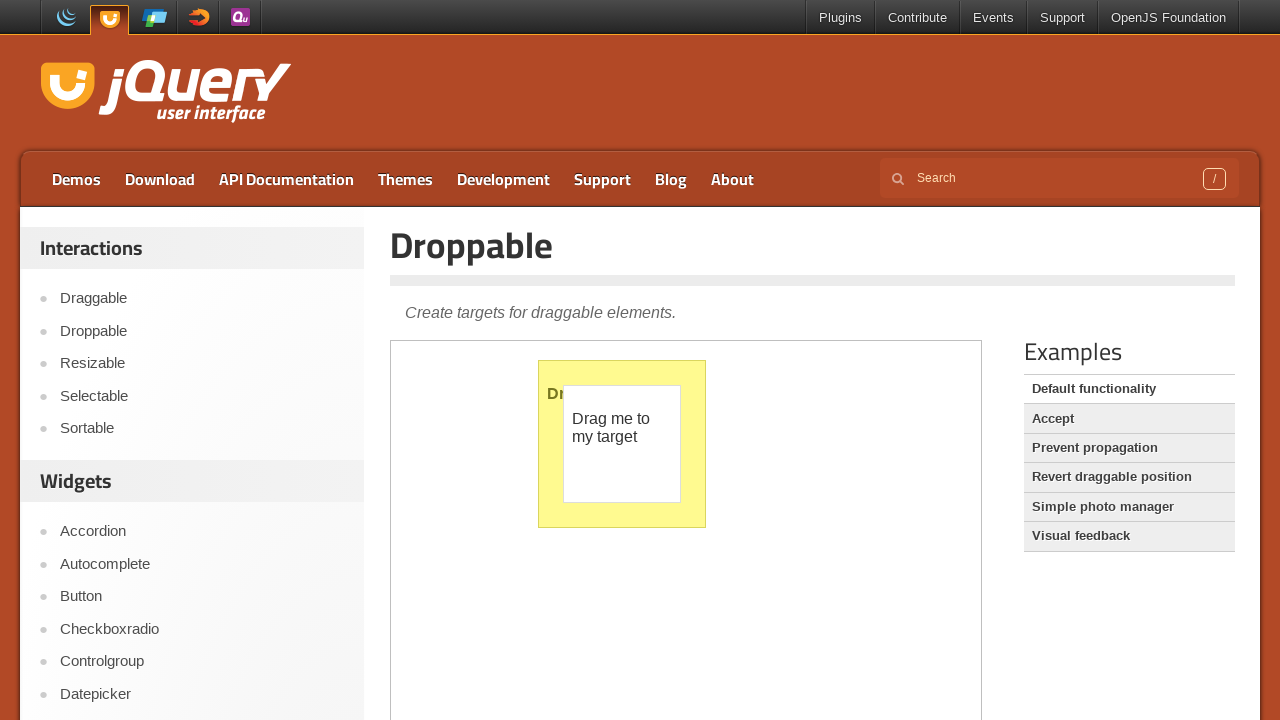

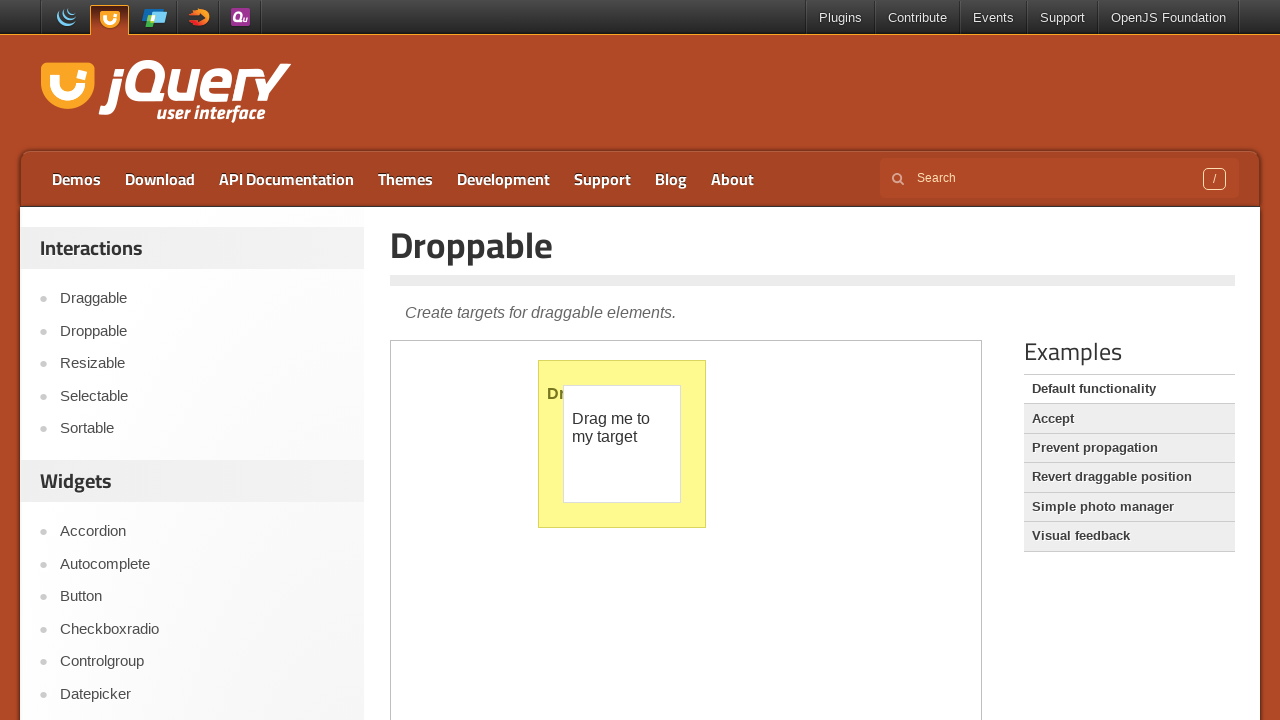